Tests radio button selection by clicking on radio button 1 and verifying it is selected

Starting URL: https://rahulshettyacademy.com/AutomationPractice/

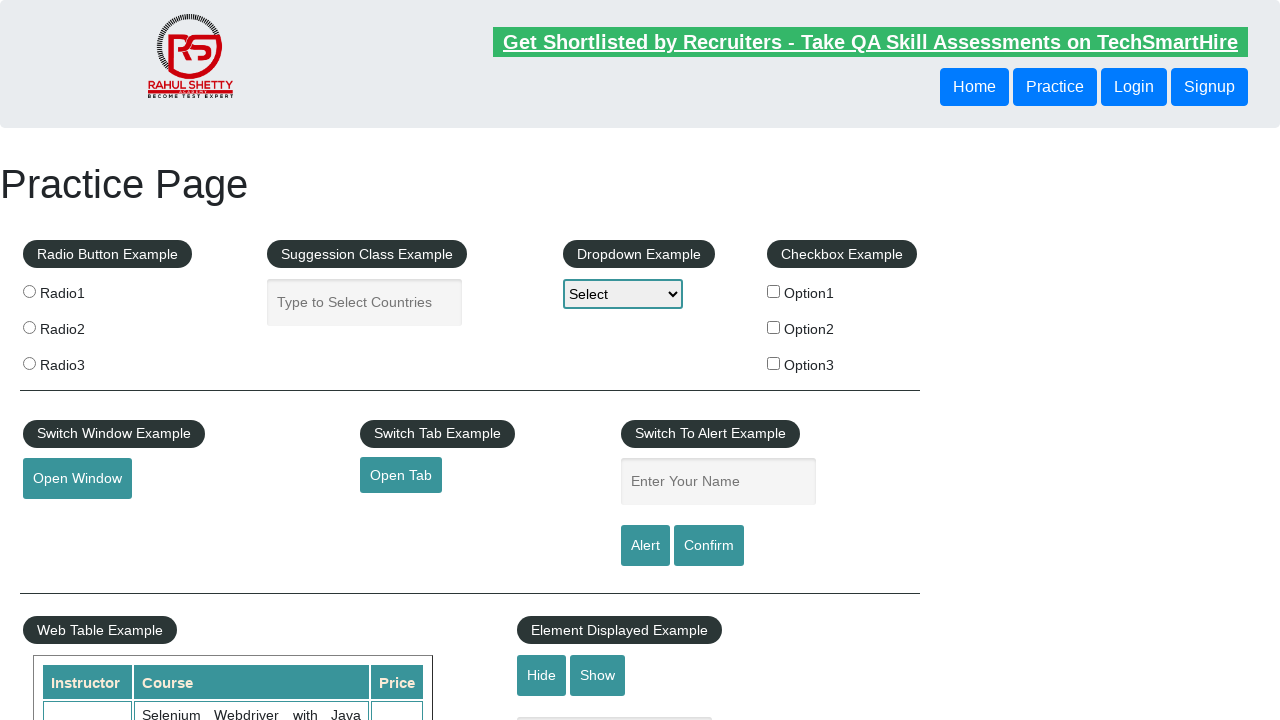

Navigated to AutomationPractice page
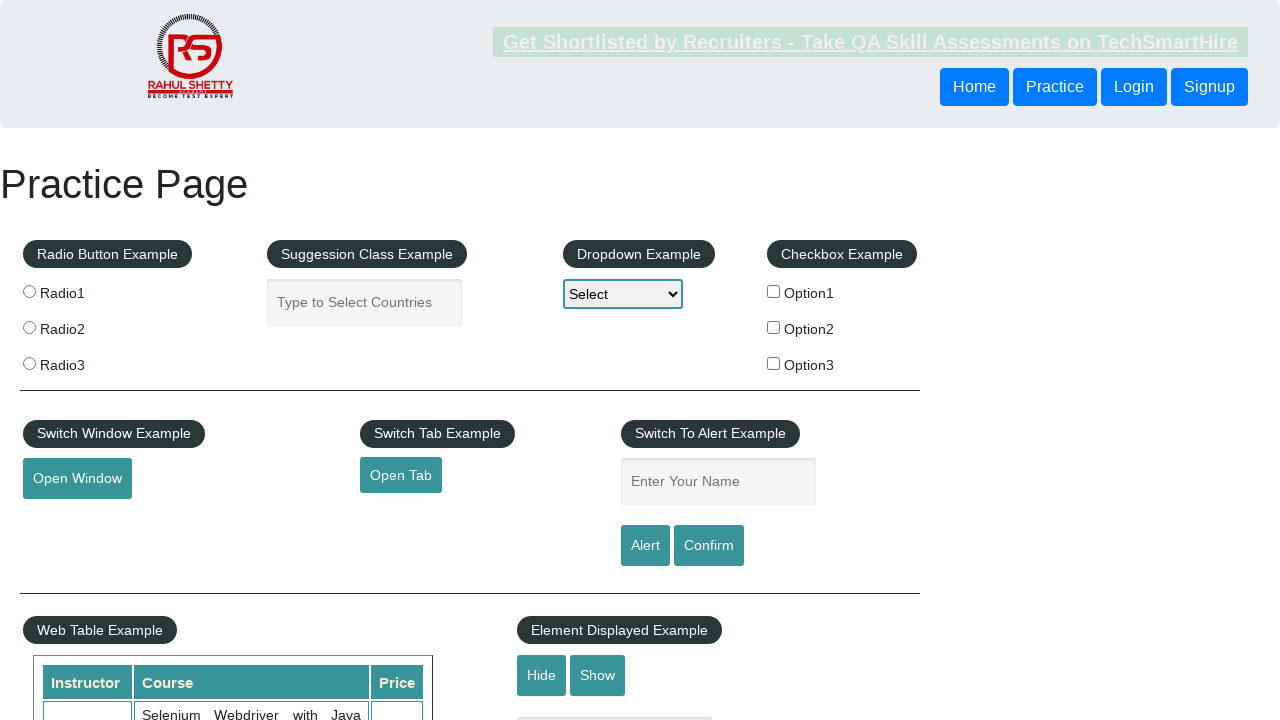

Clicked on radio button 1 at (29, 291) on input[value='radio1']
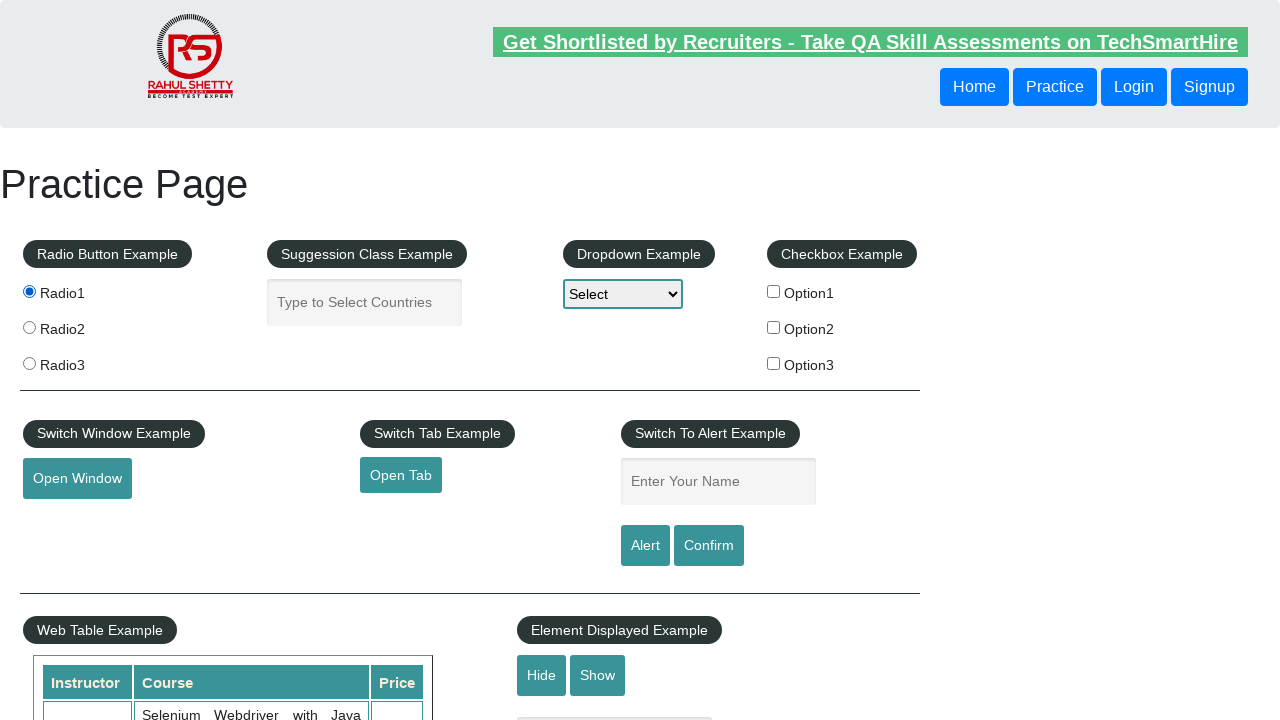

Located radio button 1 element
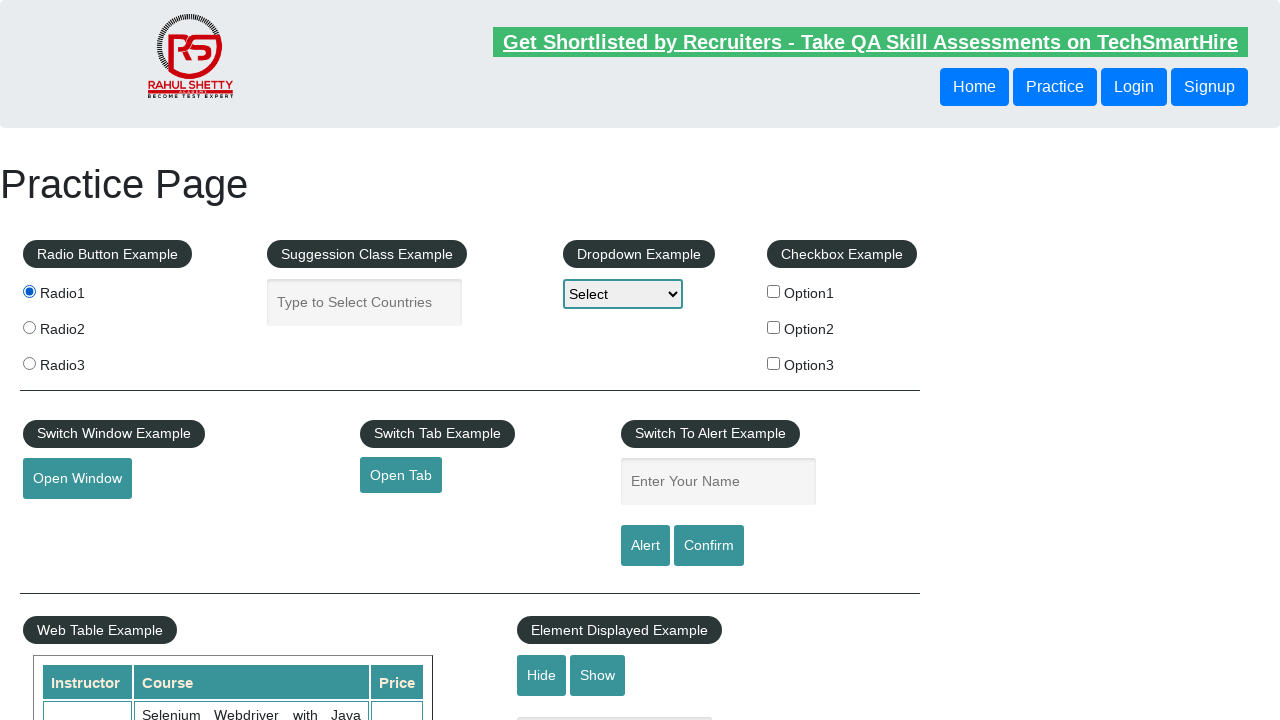

Verified that radio button 1 is selected
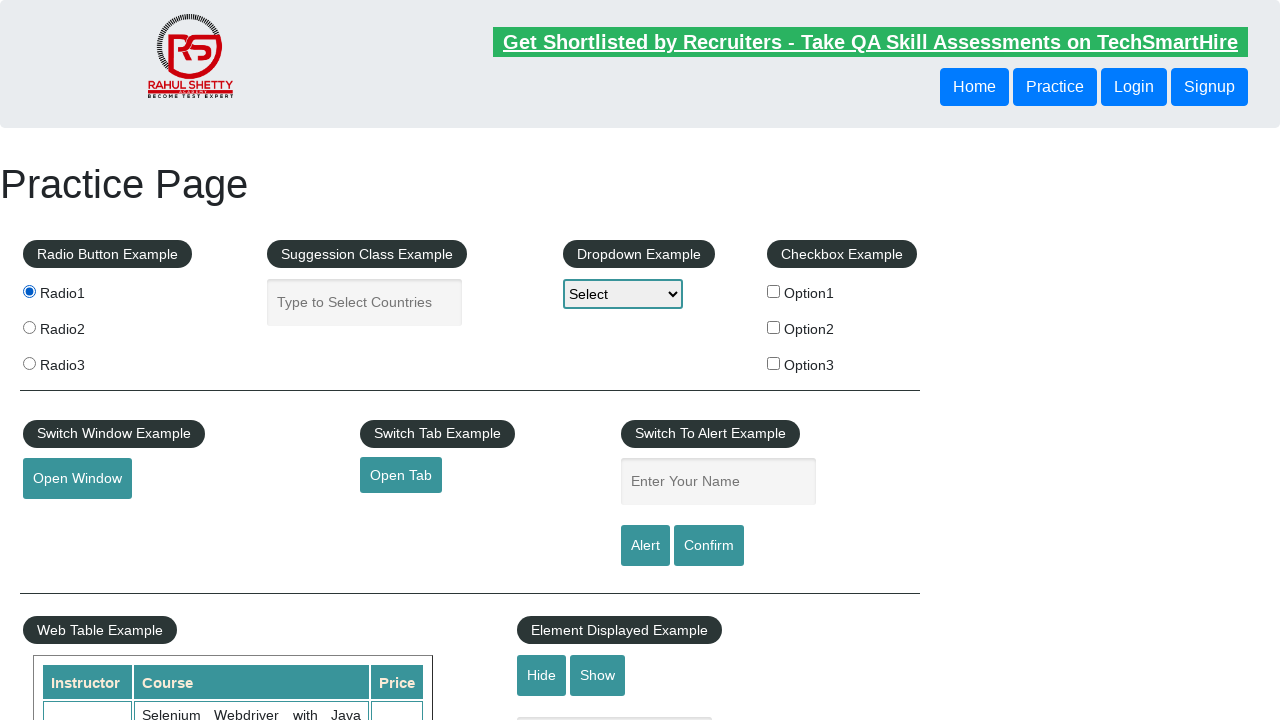

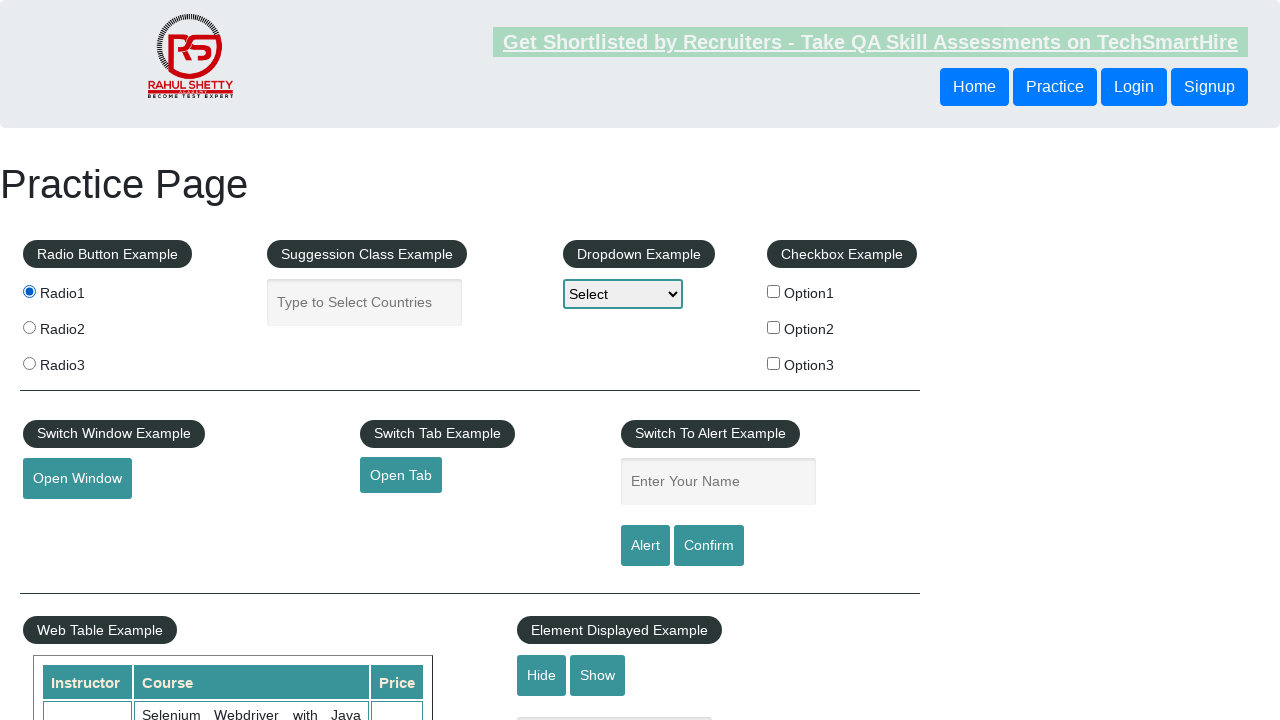